Tests sending the SPACE key to a specific input element and verifies the page displays the correct key press result.

Starting URL: http://the-internet.herokuapp.com/key_presses

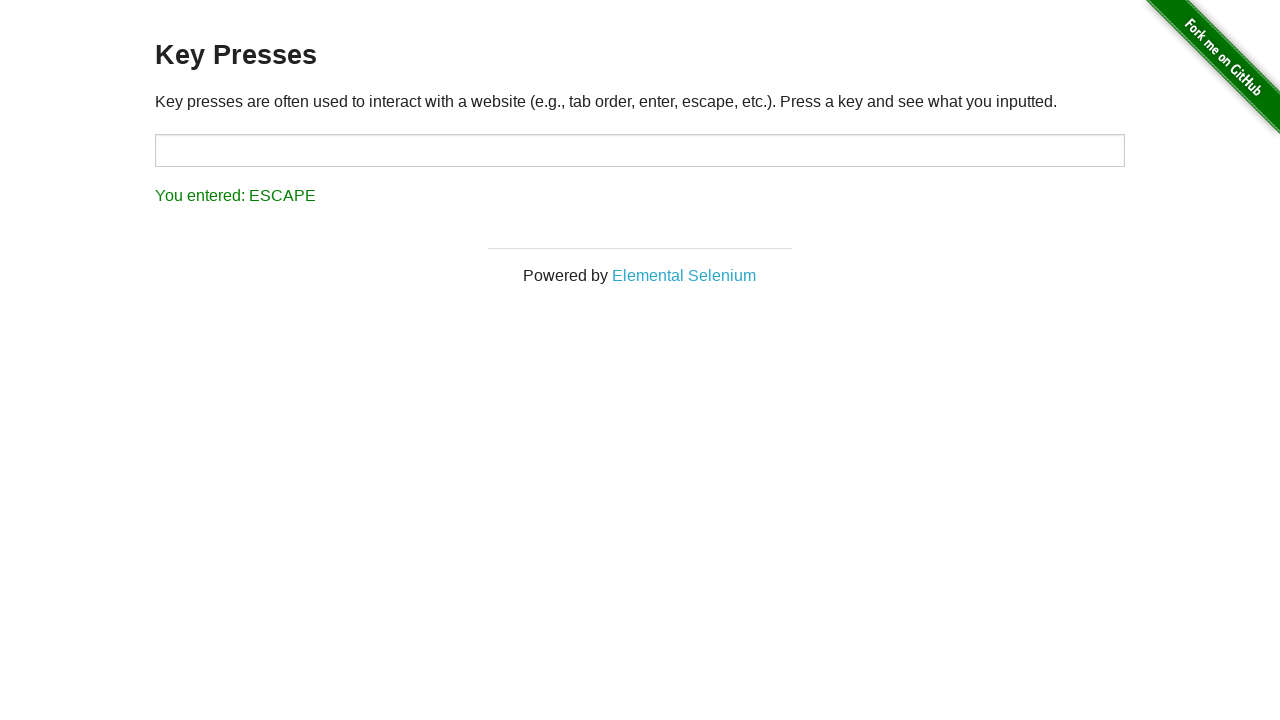

Navigated to key presses test page
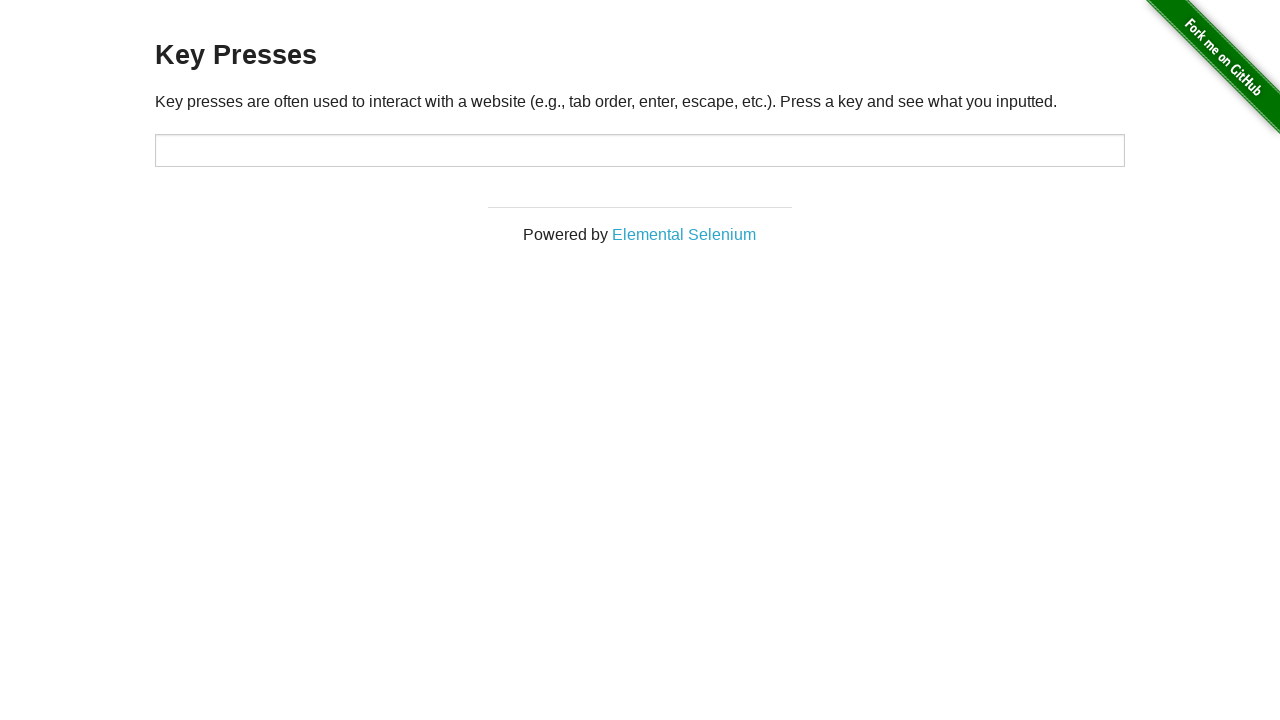

Pressed SPACE key on target input element on #target
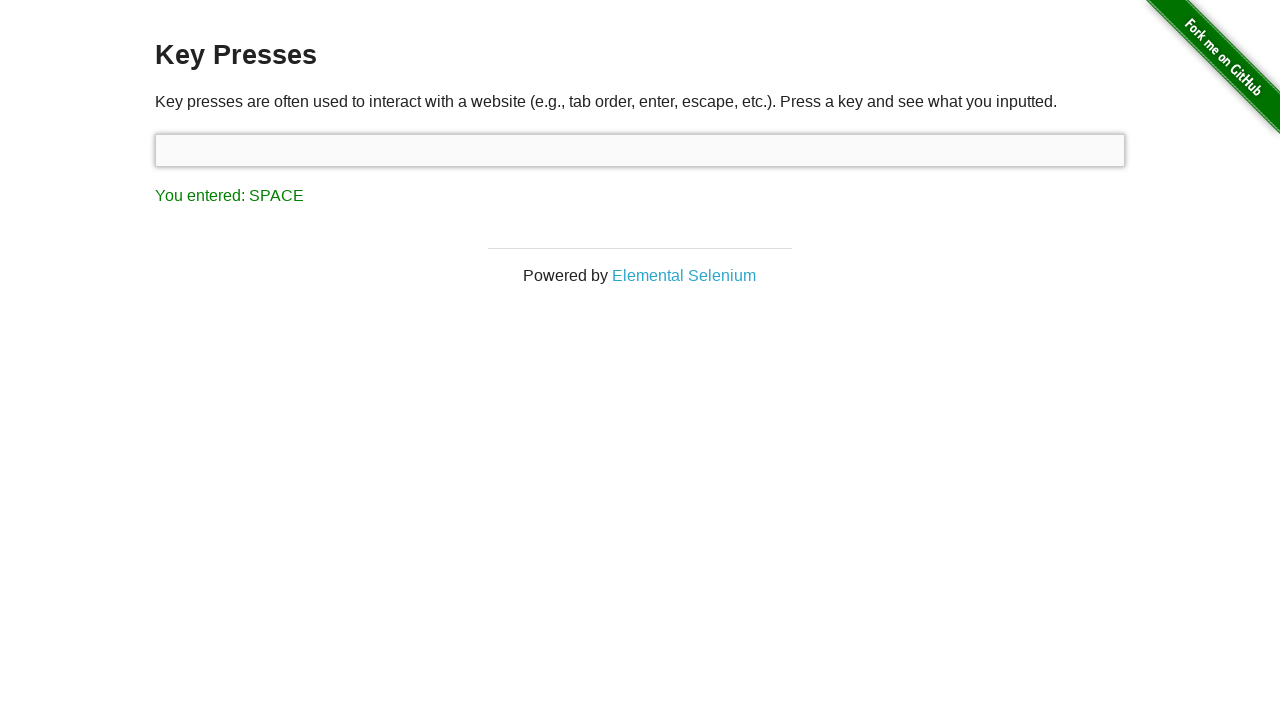

Result element appeared after key press
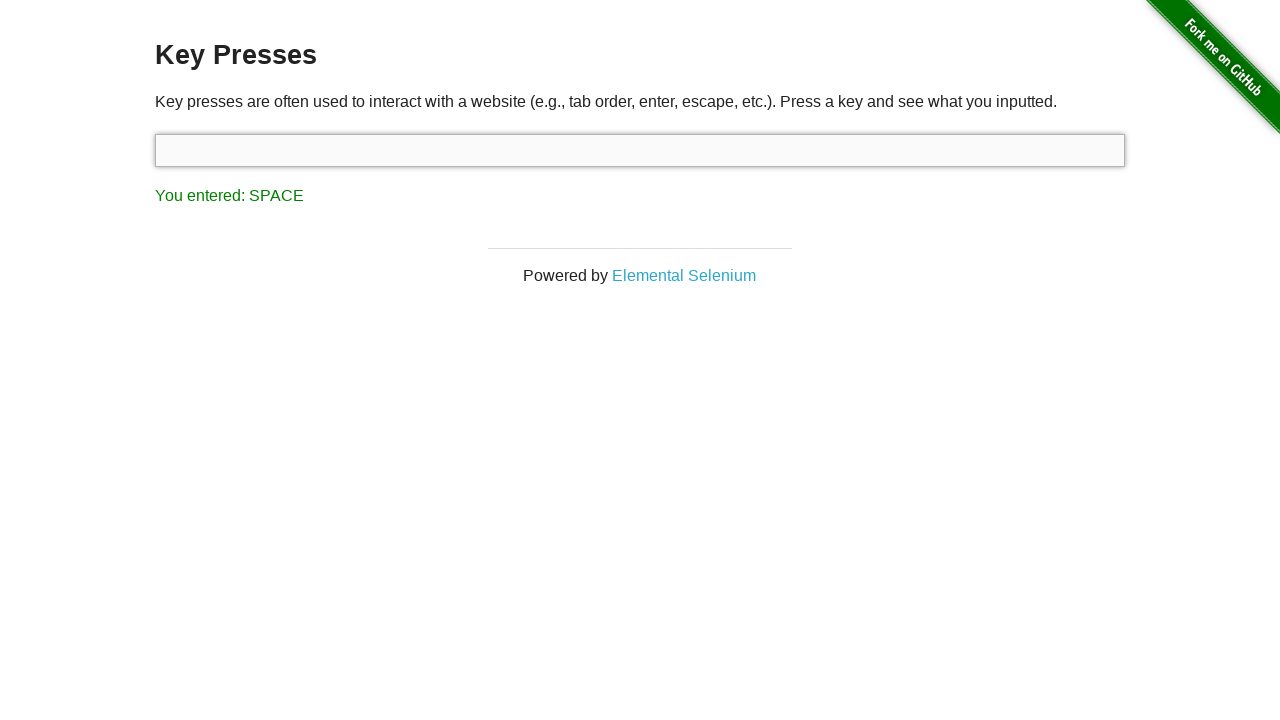

Retrieved result text: 'You entered: SPACE'
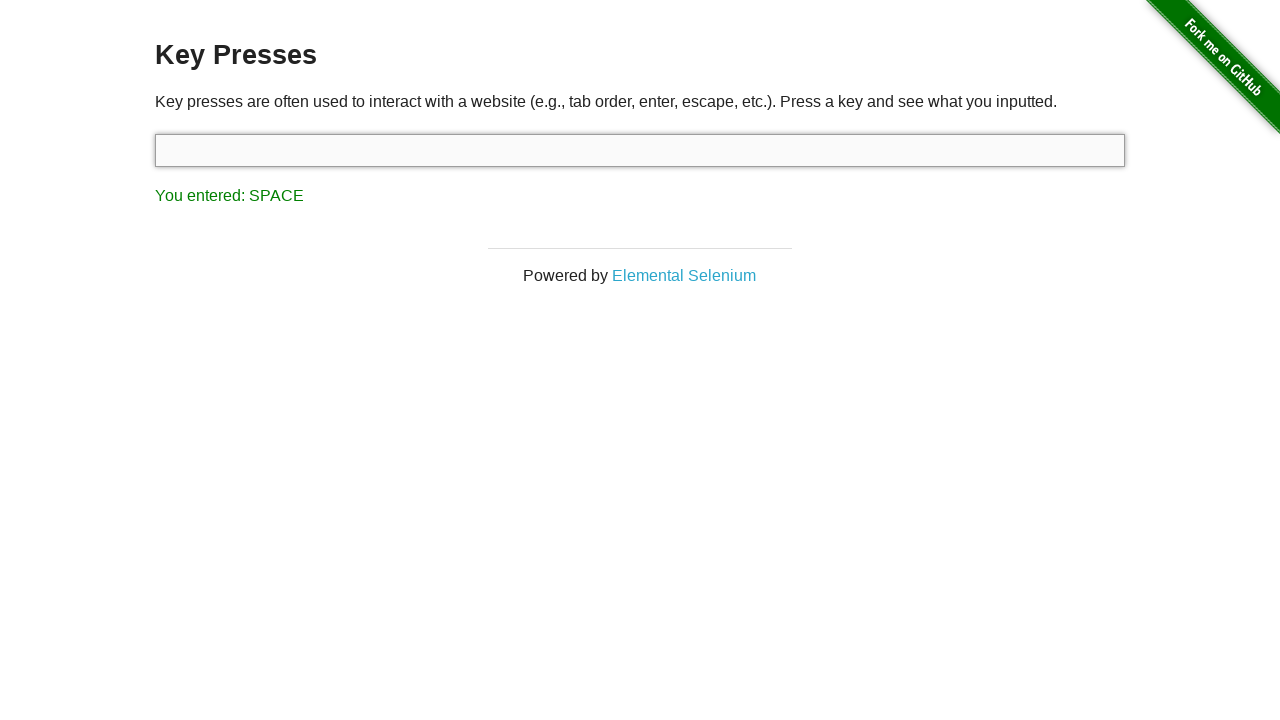

Verified correct key press result displayed
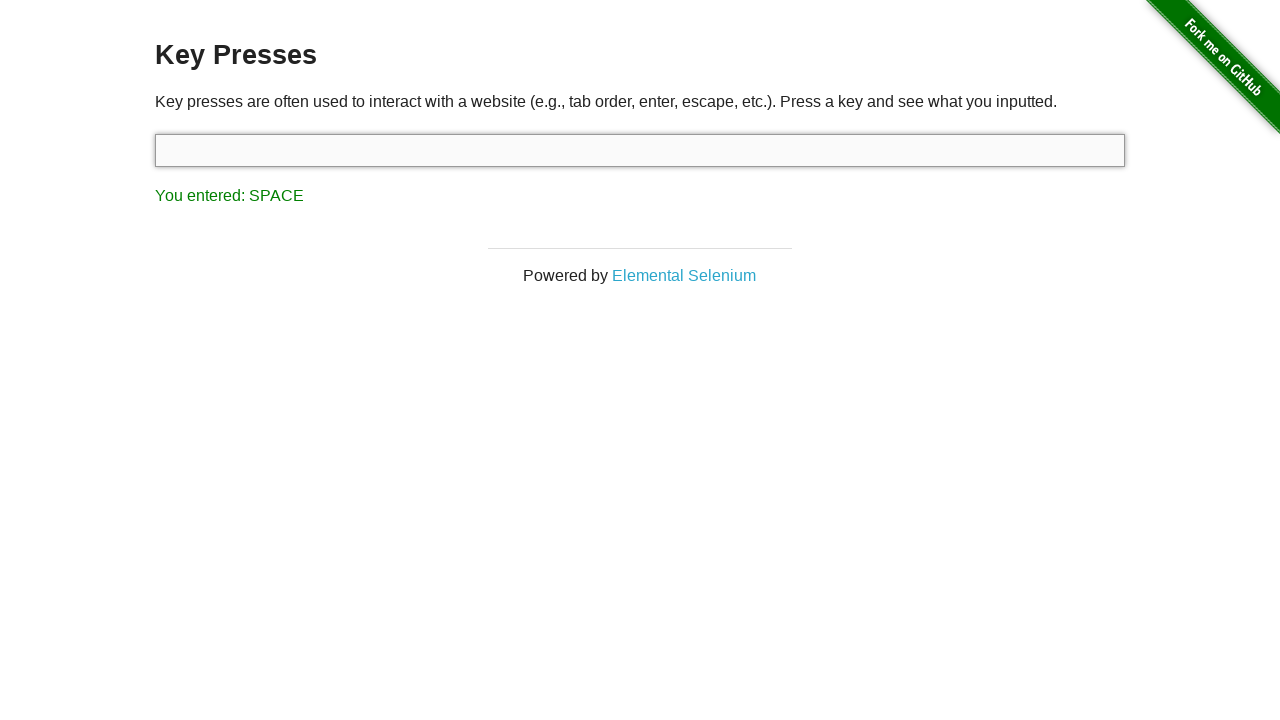

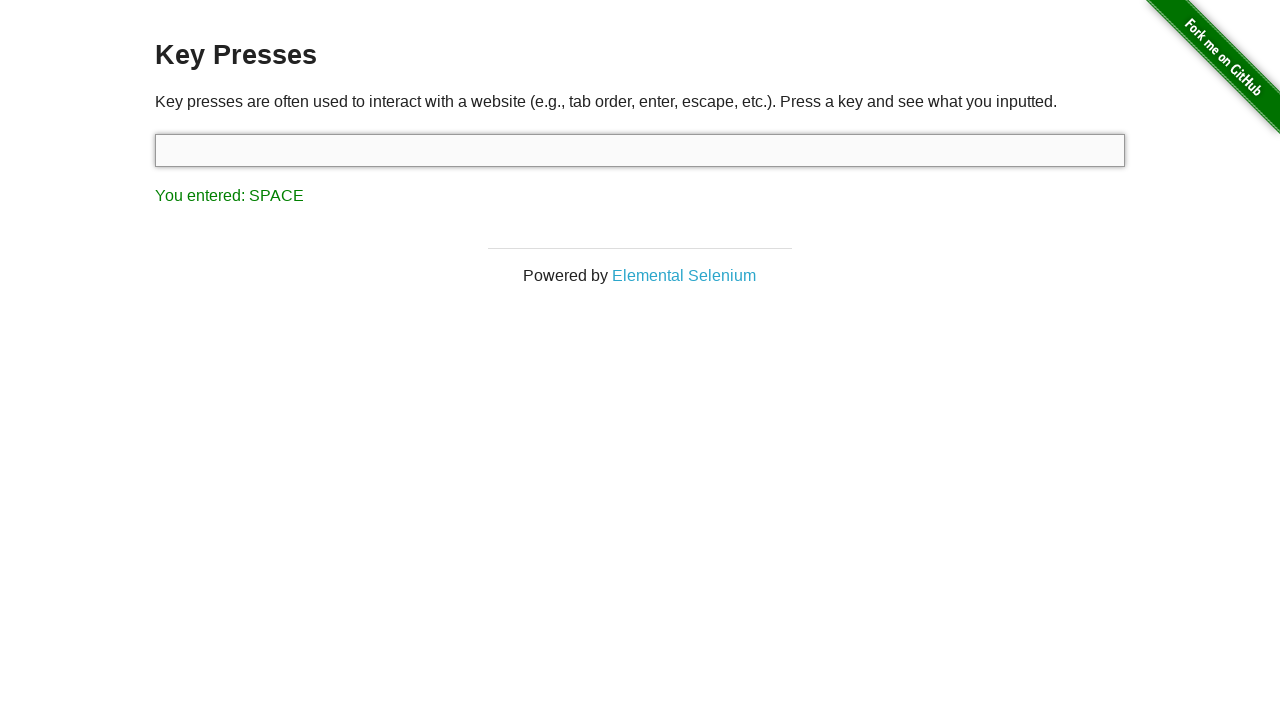